Tests jQuery UI custom dropdown selection by selecting different speed options and a salutation option

Starting URL: https://jqueryui.com/resources/demos/selectmenu/default.html

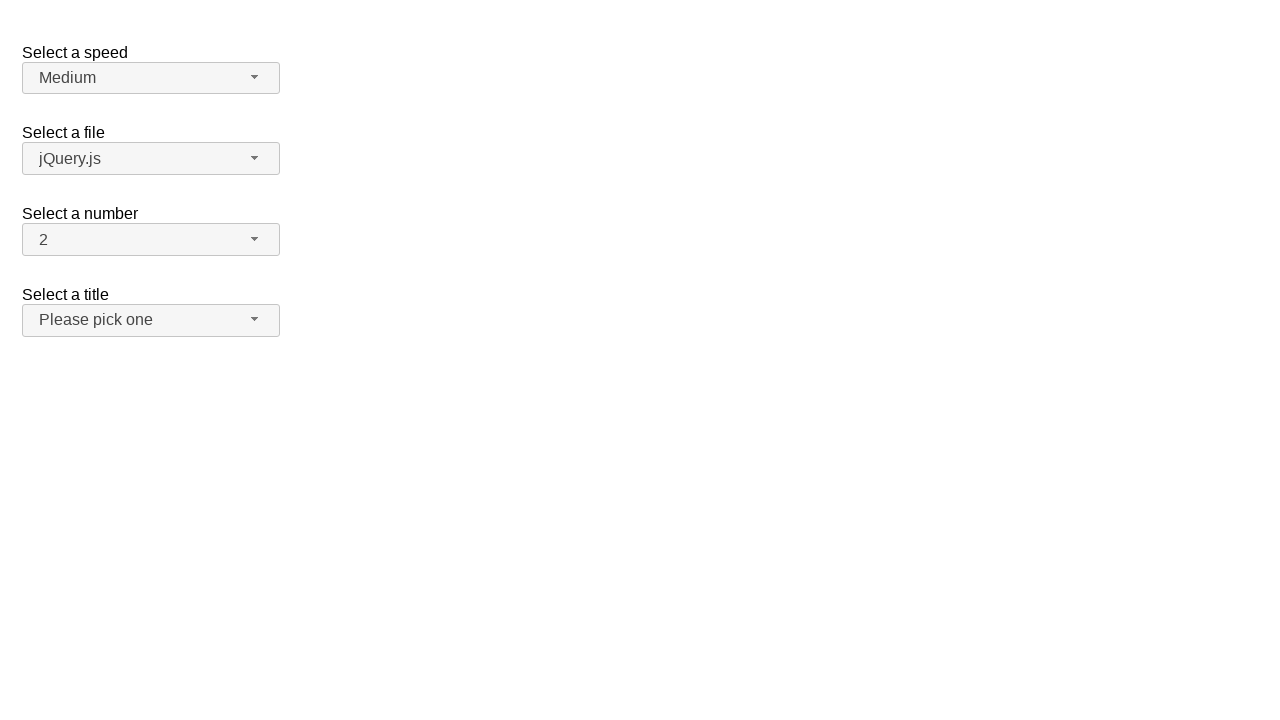

Clicked Speed dropdown button at (151, 78) on xpath=//span[@id='speed-button']
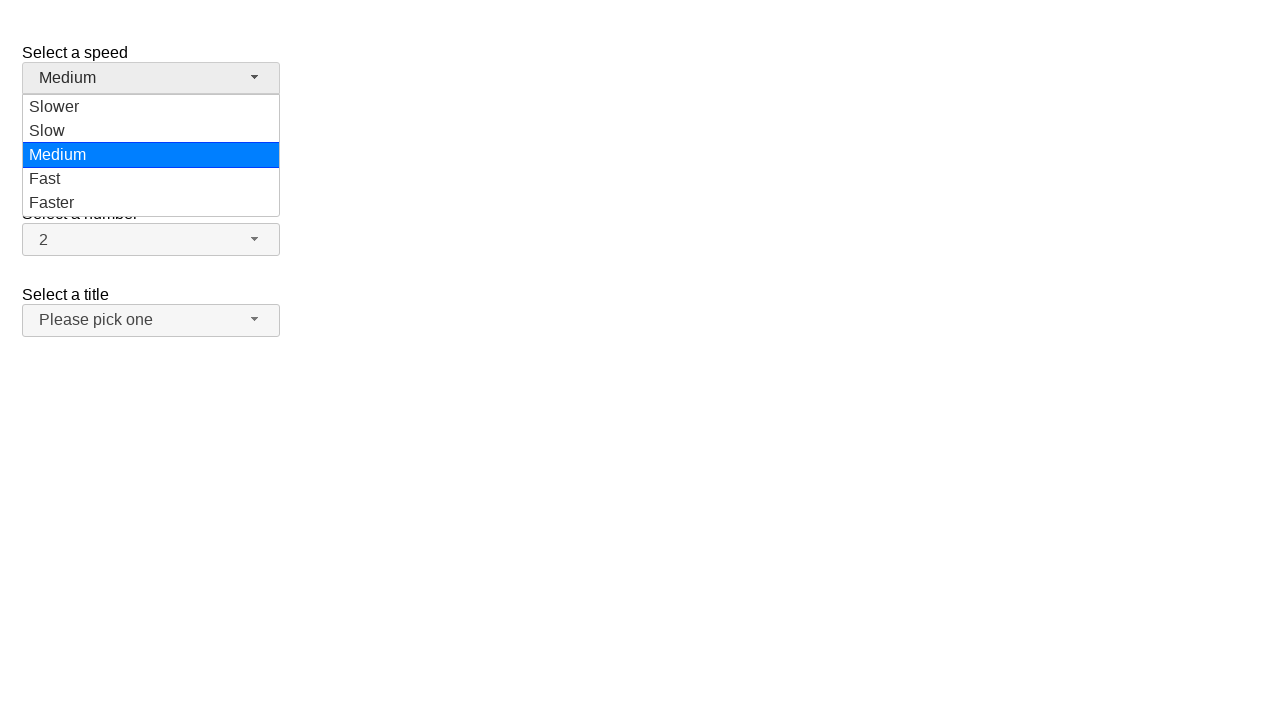

Speed dropdown menu items loaded
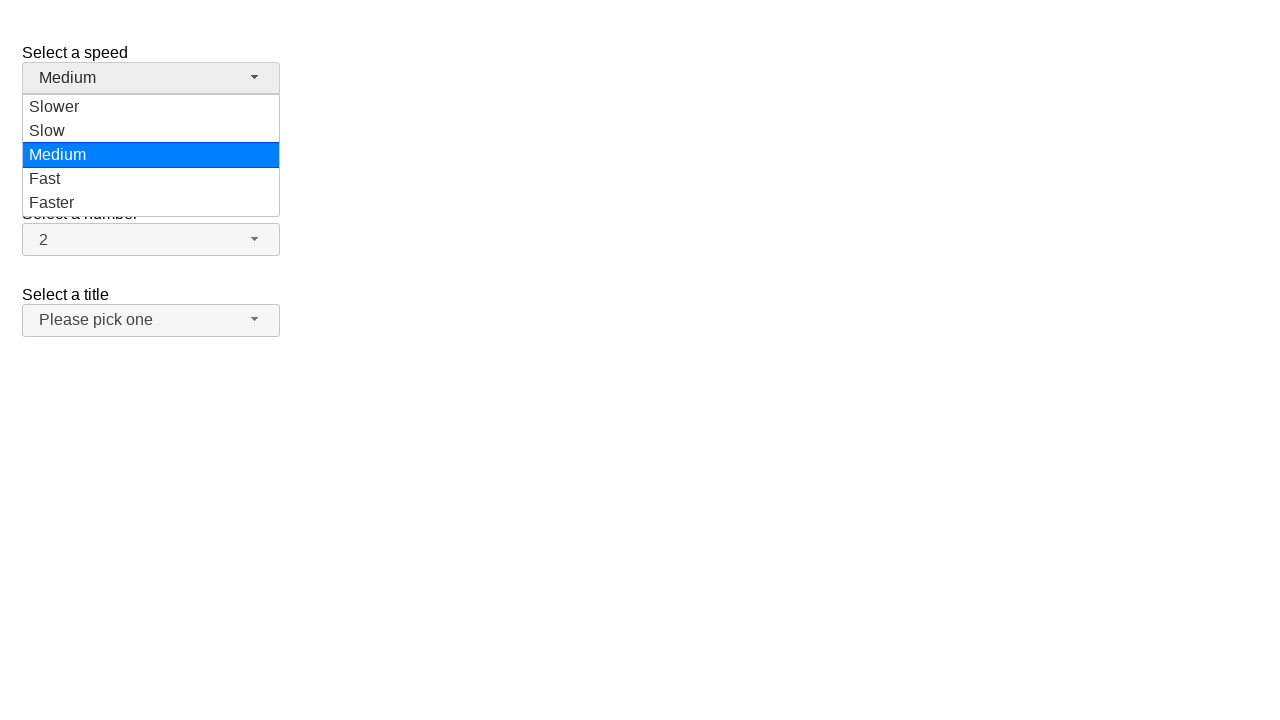

Selected 'Fast' from Speed dropdown at (151, 179) on xpath=//ul[@id='speed-menu']//li[@class='ui-menu-item']/div[text()='Fast']
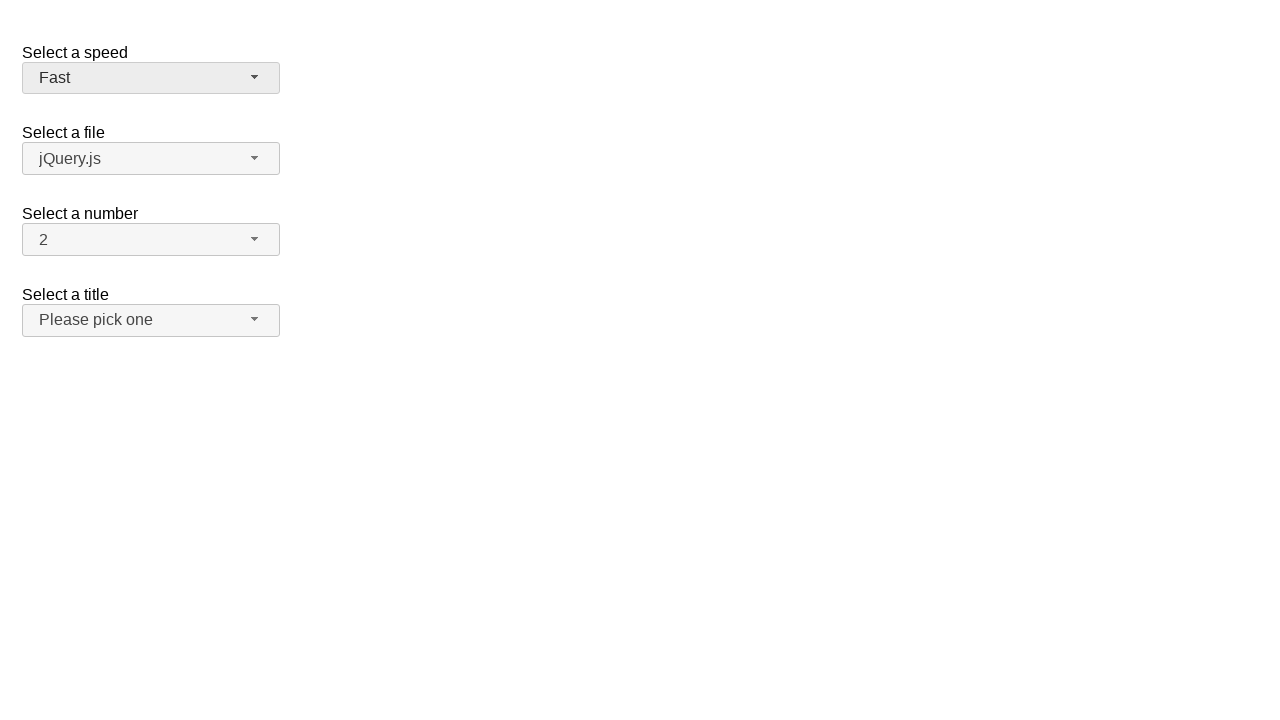

Clicked Speed dropdown button at (151, 78) on xpath=//span[@id='speed-button']
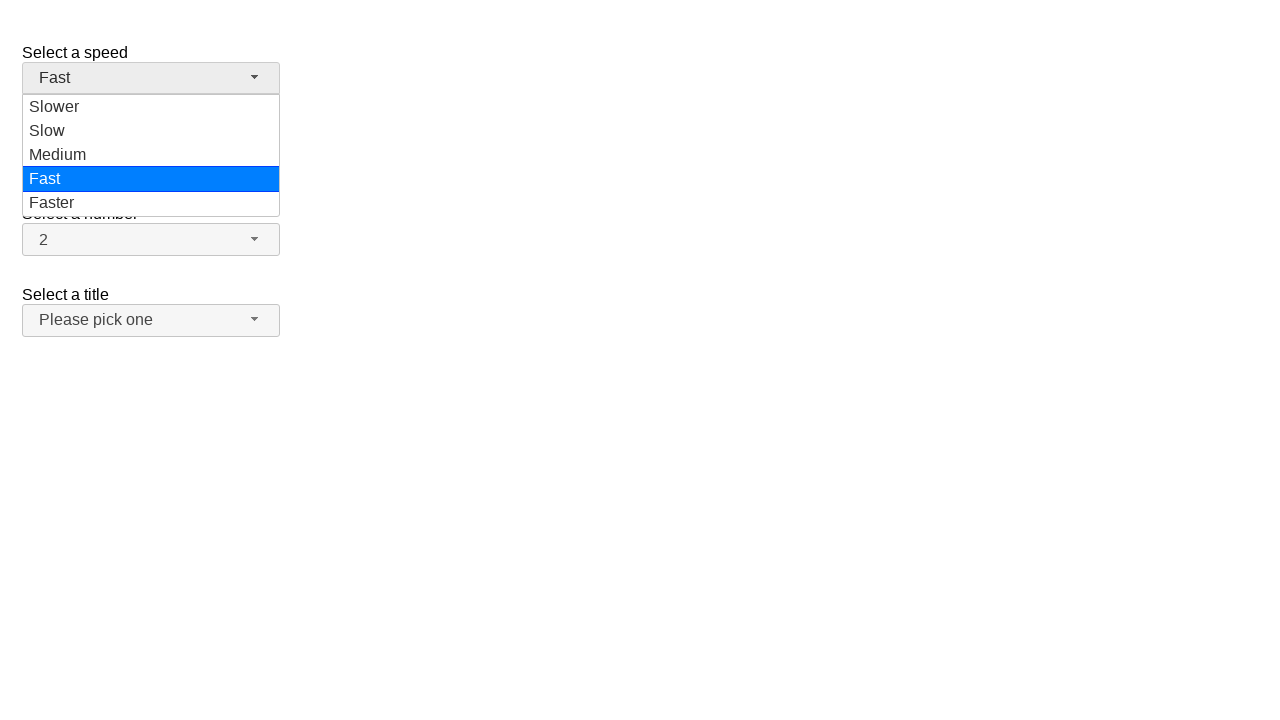

Speed dropdown menu items loaded
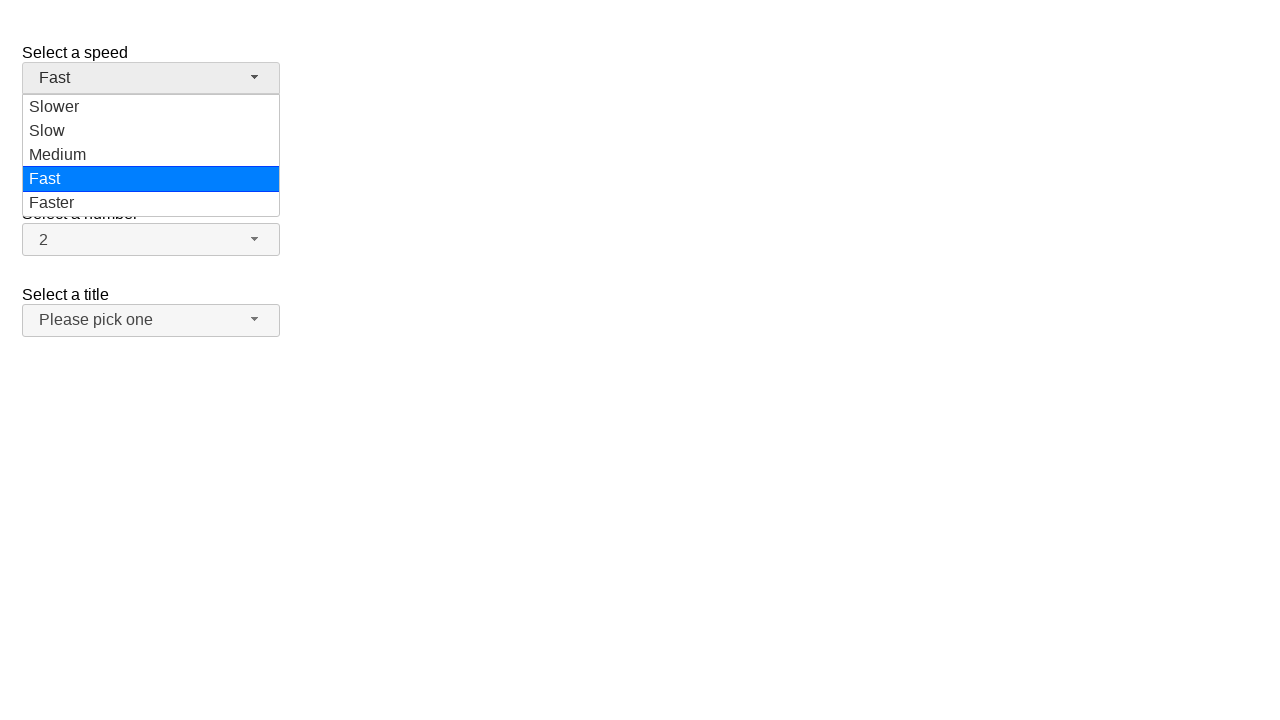

Selected 'Slower' from Speed dropdown at (151, 107) on xpath=//ul[@id='speed-menu']//li[@class='ui-menu-item']/div[text()='Slower']
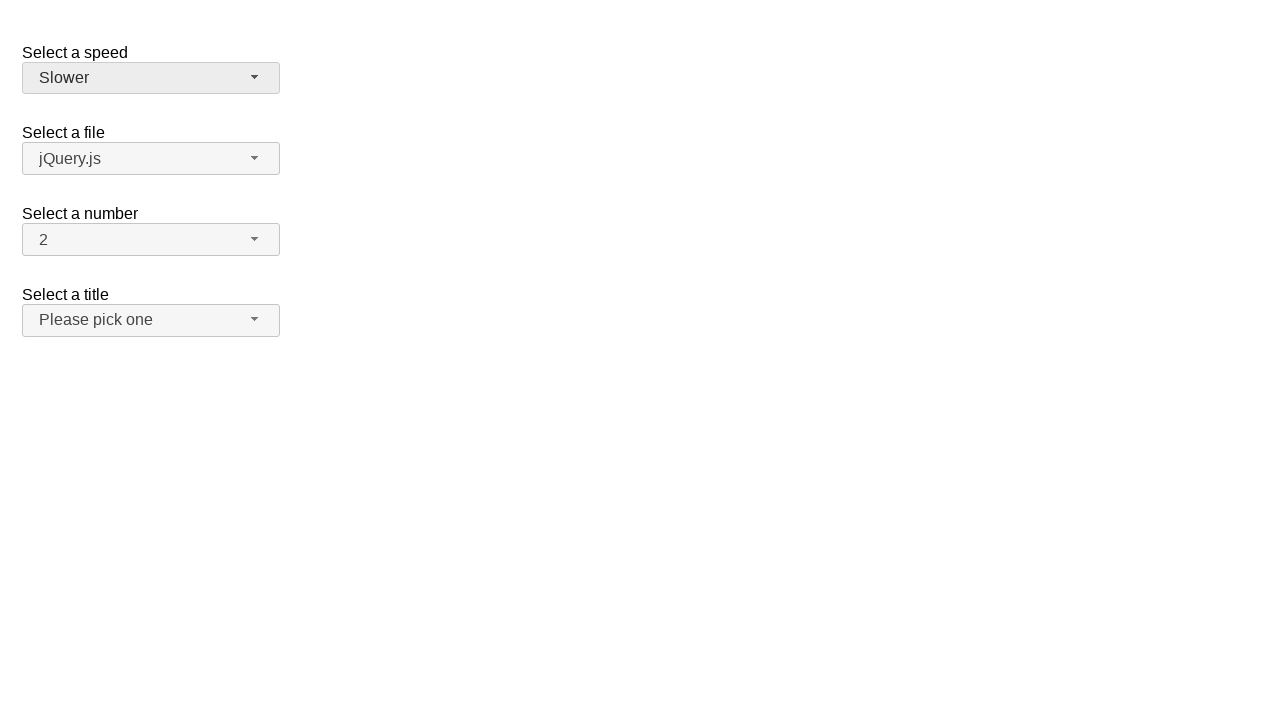

Clicked Speed dropdown button at (151, 78) on xpath=//span[@id='speed-button']
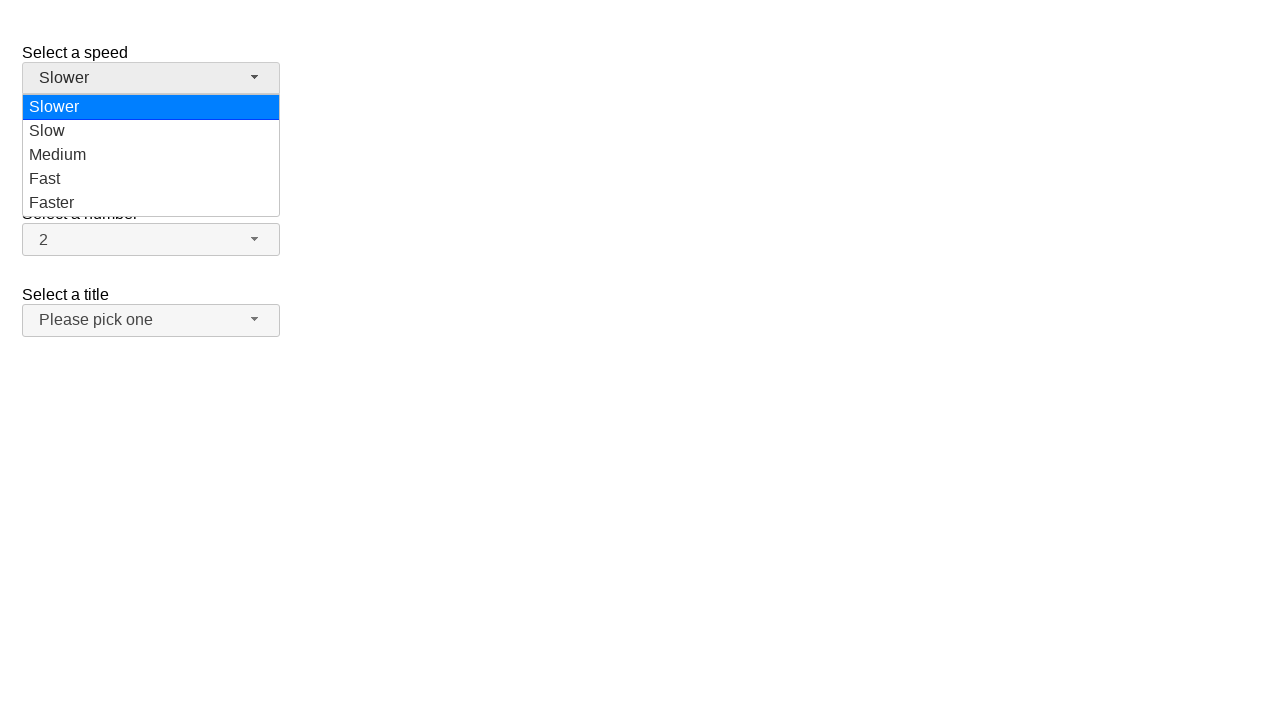

Speed dropdown menu items loaded
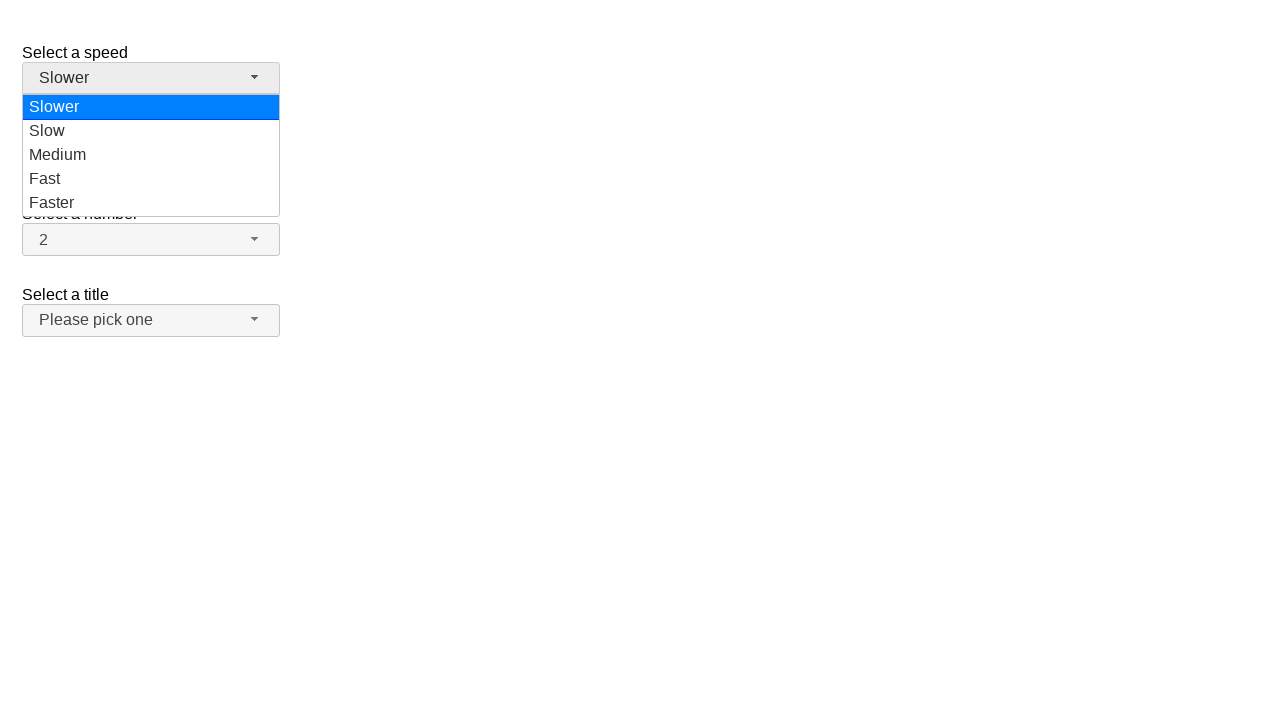

Selected 'Slow' from Speed dropdown at (151, 131) on xpath=//ul[@id='speed-menu']//li[@class='ui-menu-item']/div[text()='Slow']
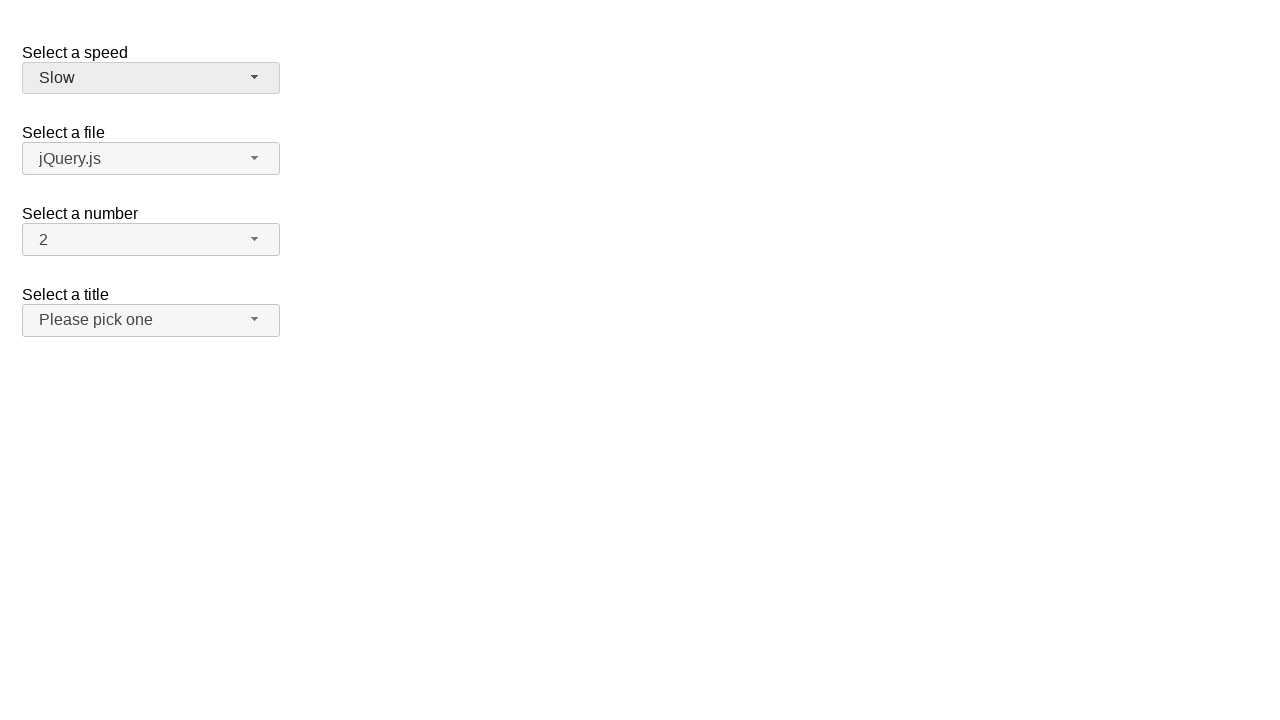

Clicked Speed dropdown button at (151, 78) on xpath=//span[@id='speed-button']
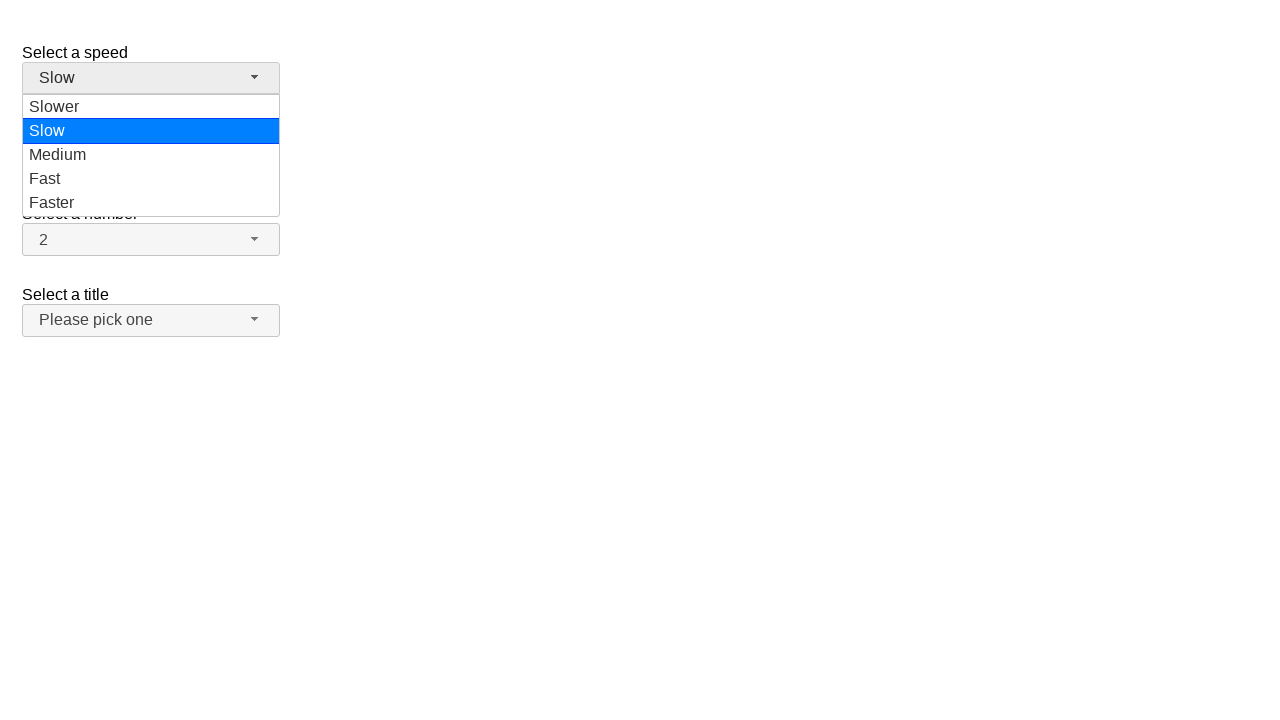

Speed dropdown menu items loaded
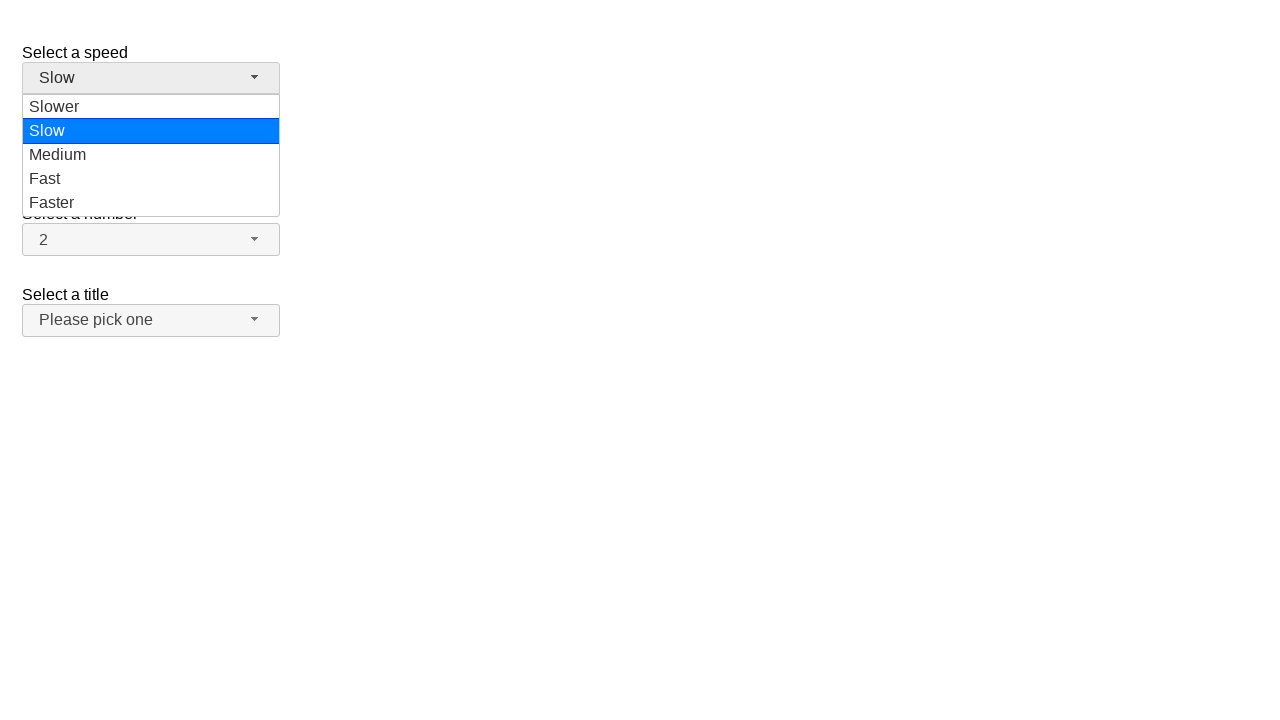

Selected 'Faster' from Speed dropdown at (151, 203) on xpath=//ul[@id='speed-menu']//li[@class='ui-menu-item']/div[text()='Faster']
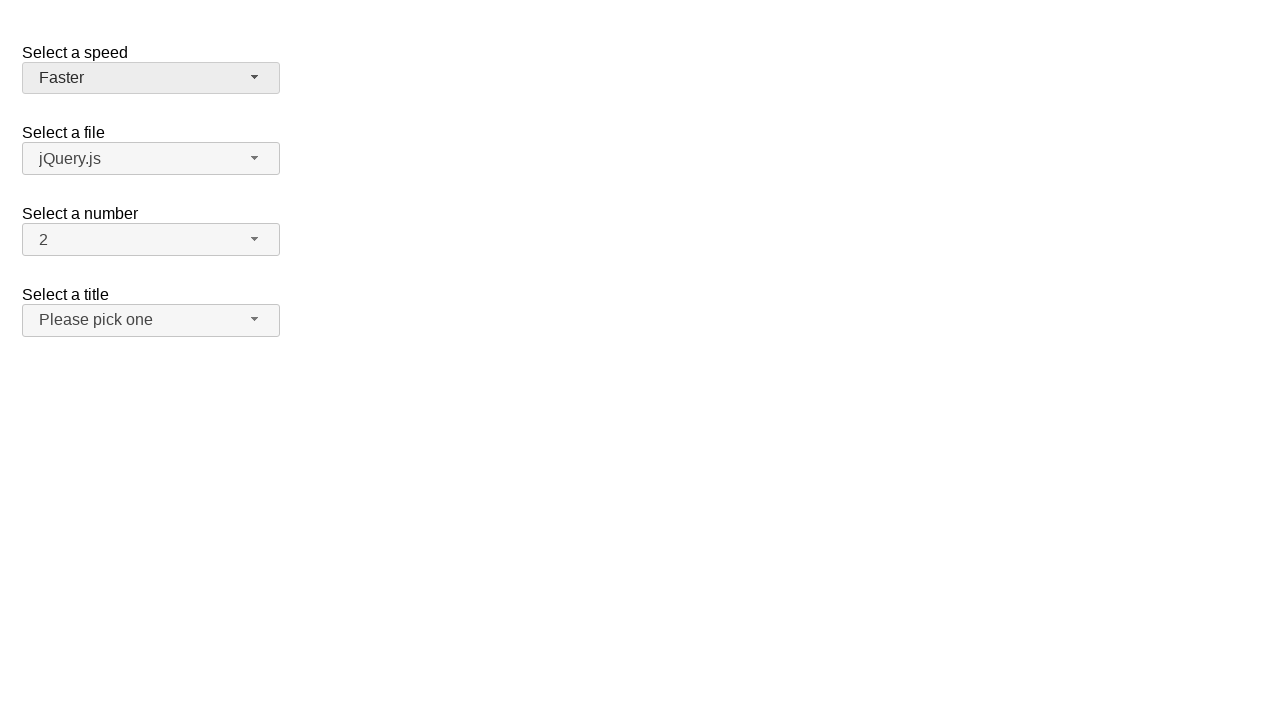

Clicked Salutation dropdown button at (151, 320) on xpath=//span[@id='salutation-button']
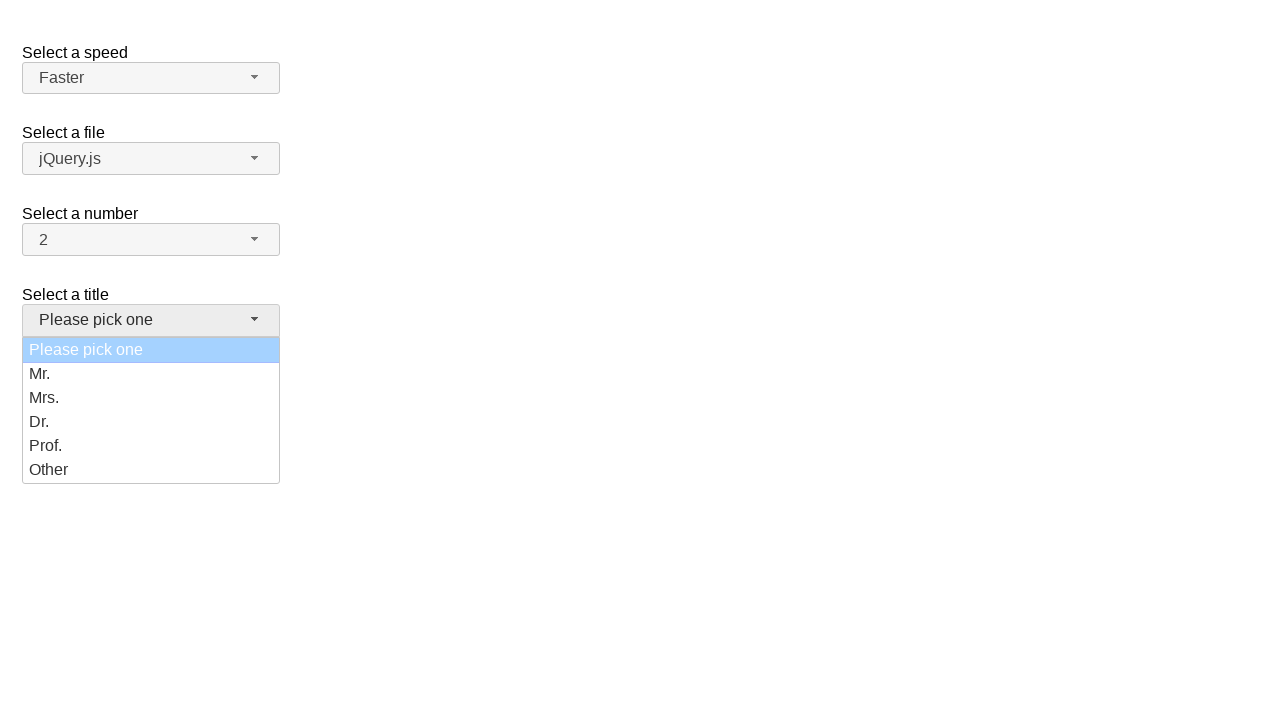

Salutation dropdown menu items loaded
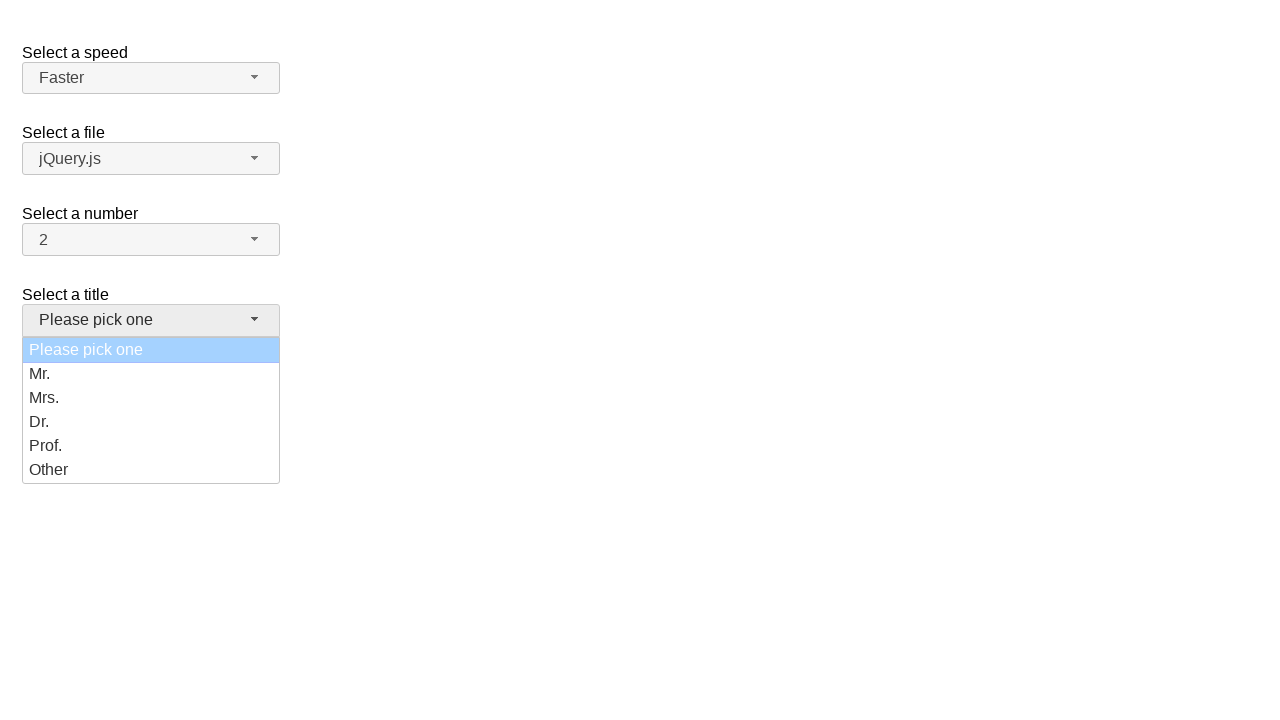

Selected 'Dr.' from Salutation dropdown at (151, 422) on xpath=//ul[@id='salutation-menu']//li[@class='ui-menu-item']/div[text()='Dr.']
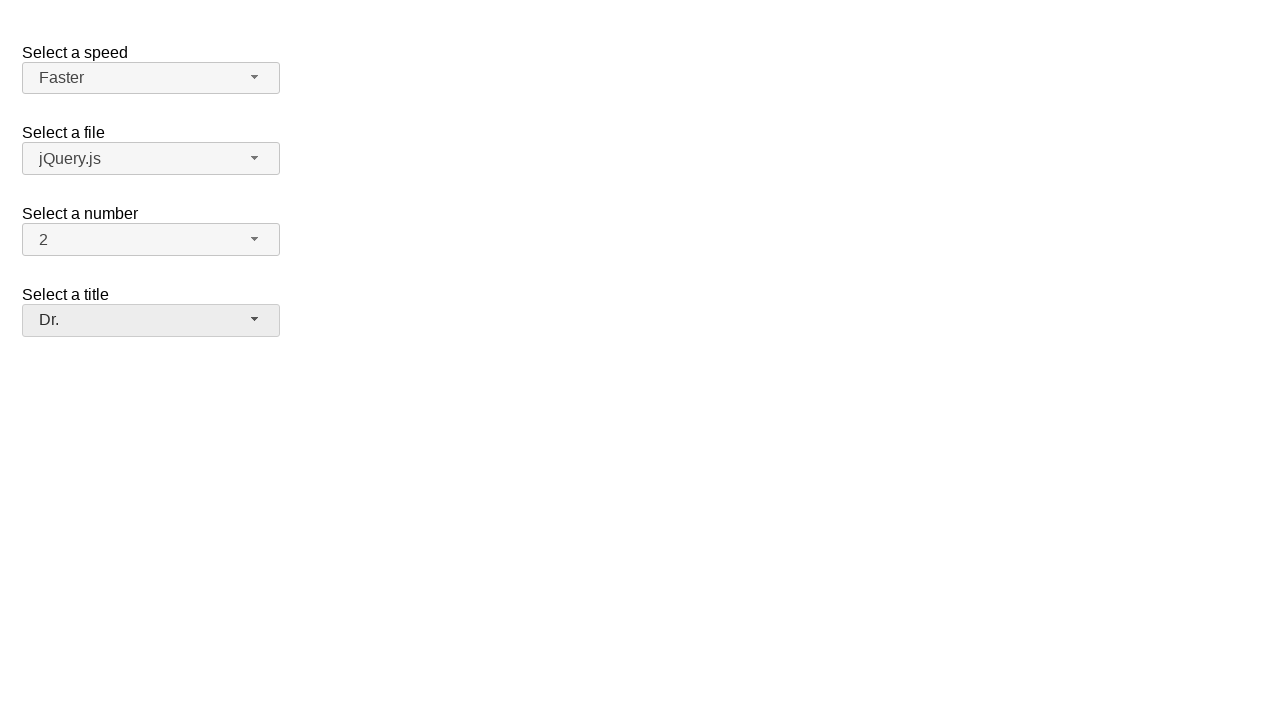

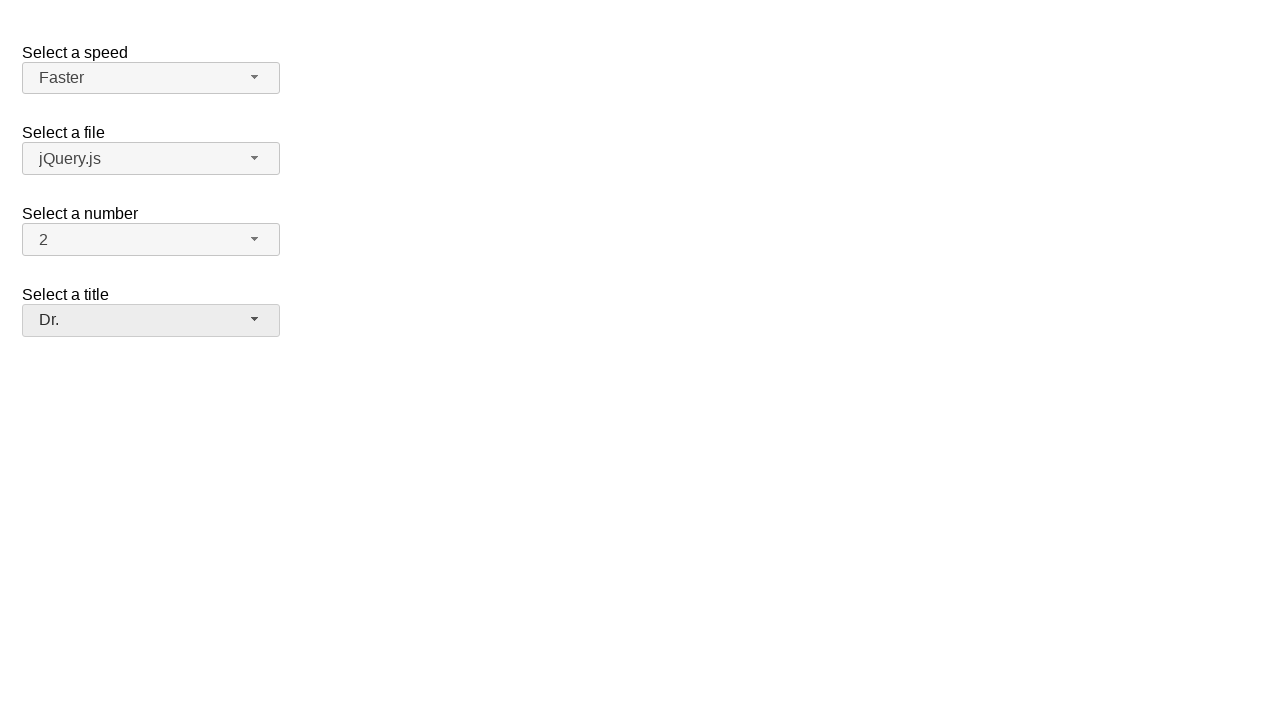